Tests tooltip functionality by hovering over an element and verifying the tooltip text

Starting URL: https://demoqa.com/tool-tips

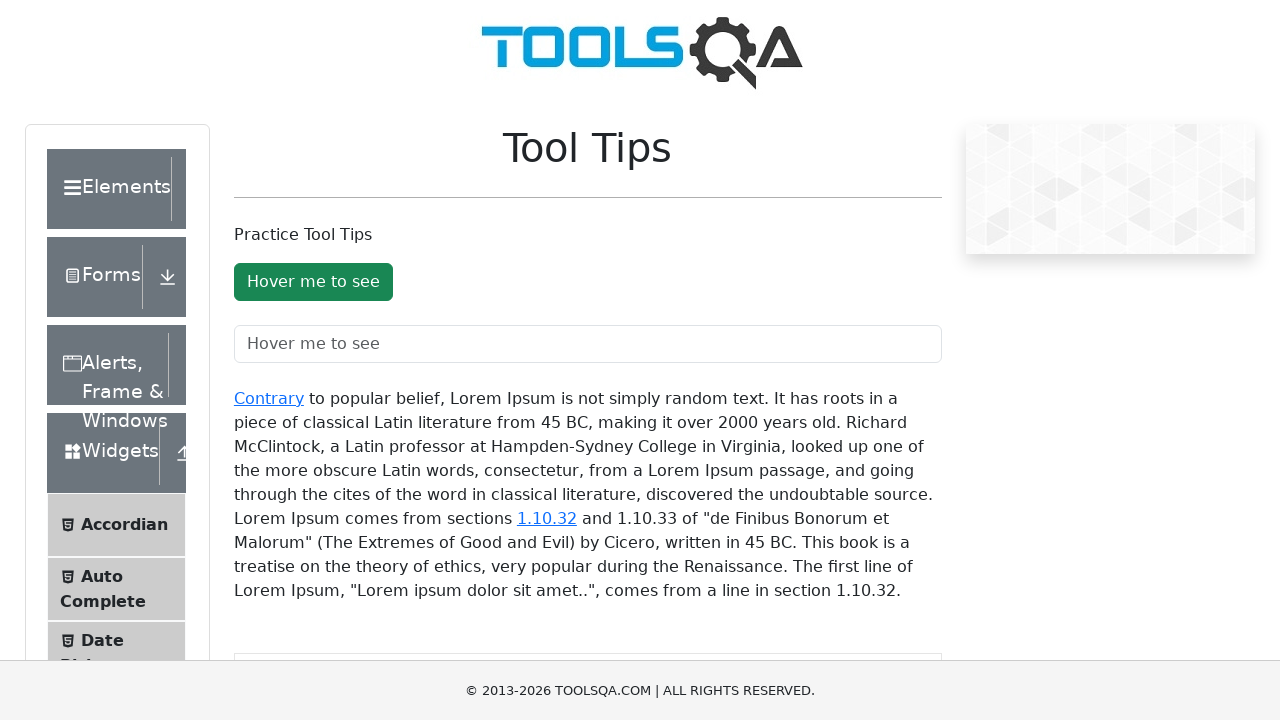

Hovered over the tooltip button to trigger tooltip at (313, 282) on #toolTipButton
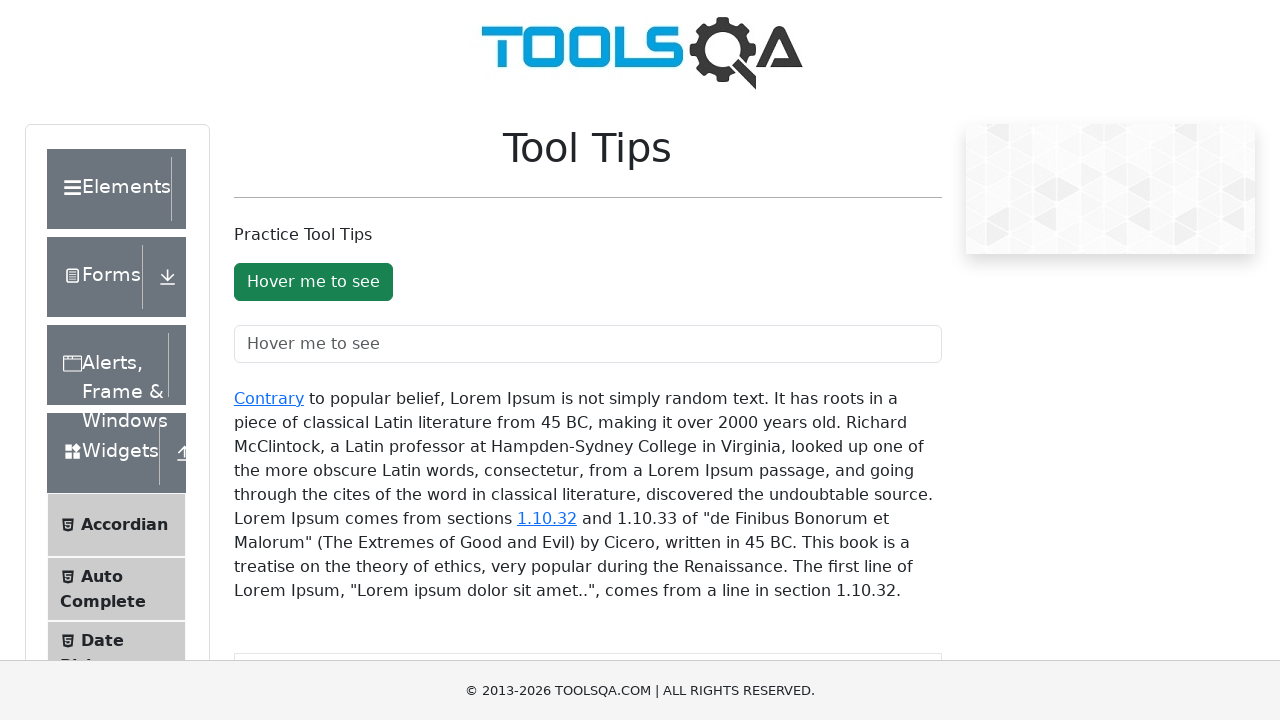

Tooltip element appeared on the page
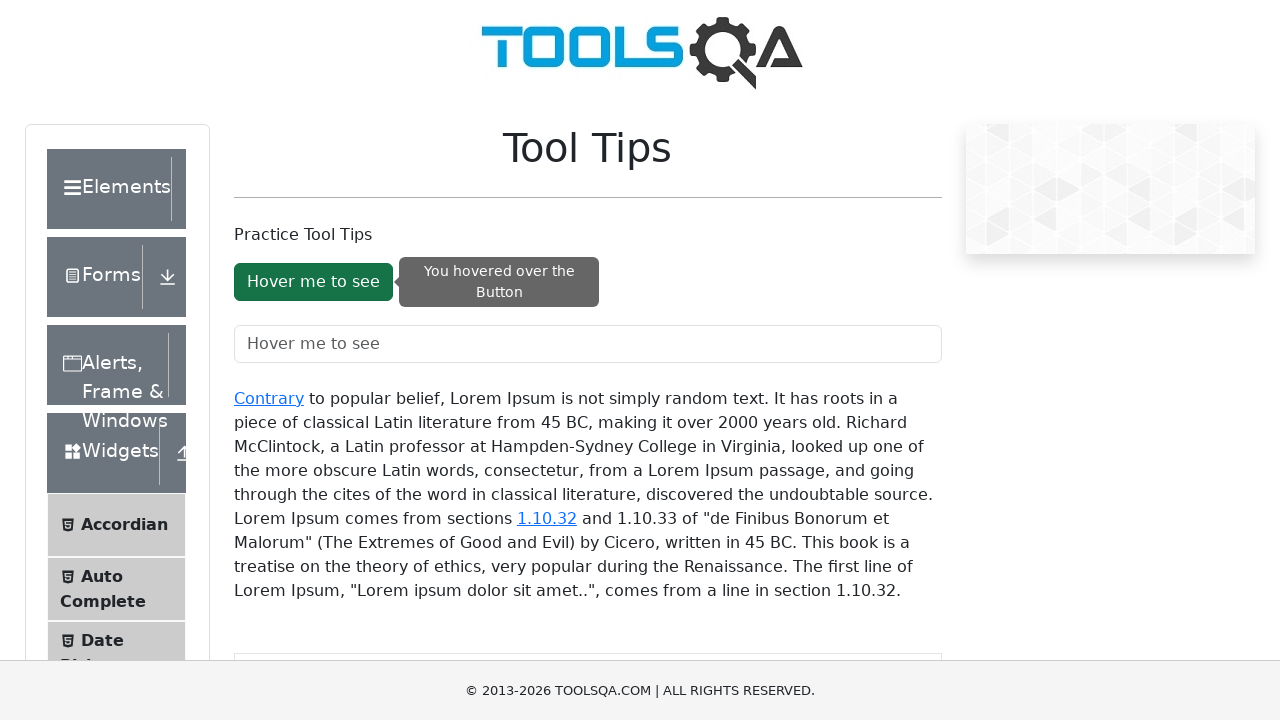

Verified tooltip text matches expected content: 'You hovered over the Button'
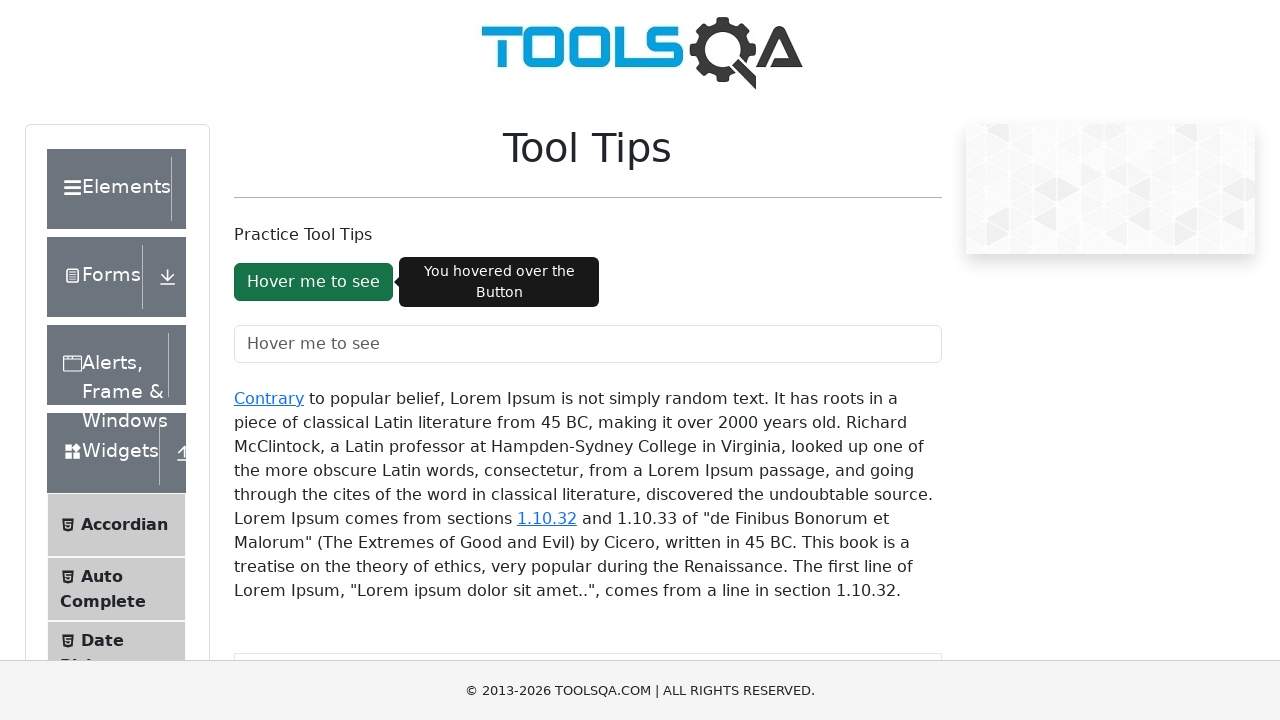

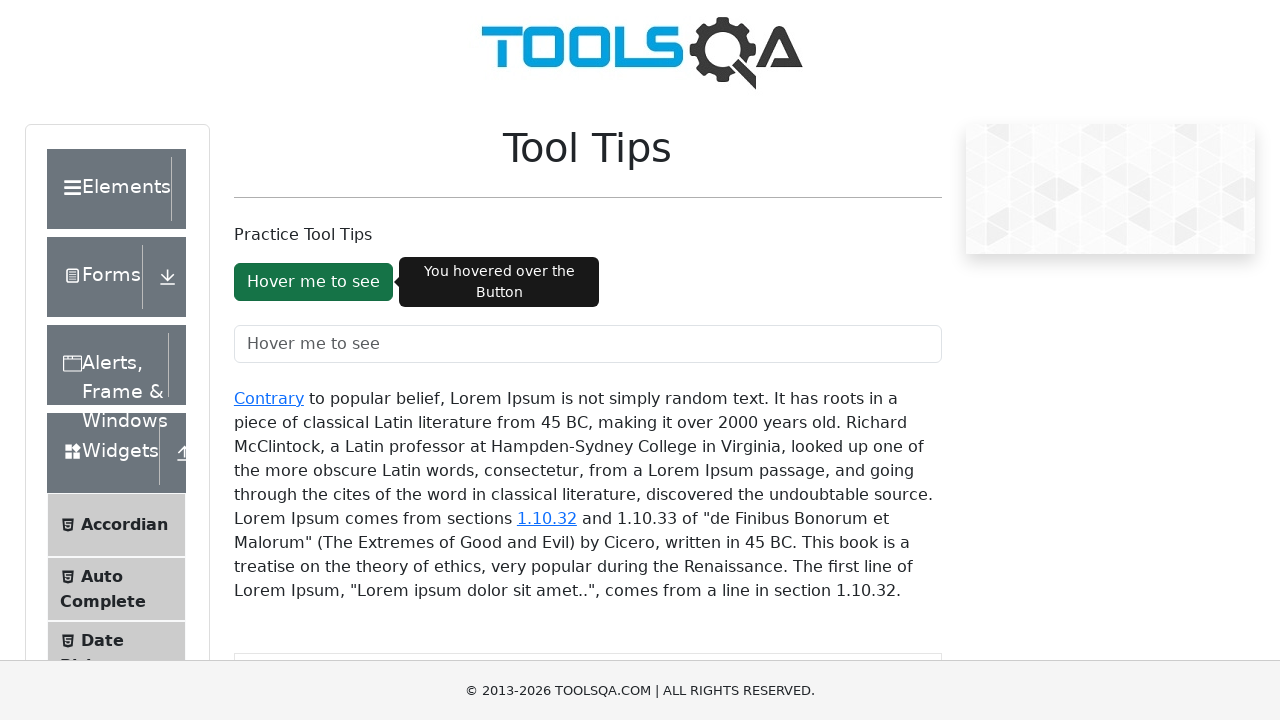